Tests A/B test opt-out functionality by first verifying the page shows an A/B test variation, then adding an opt-out cookie, refreshing, and confirming the page shows "No A/B Test"

Starting URL: http://the-internet.herokuapp.com/abtest

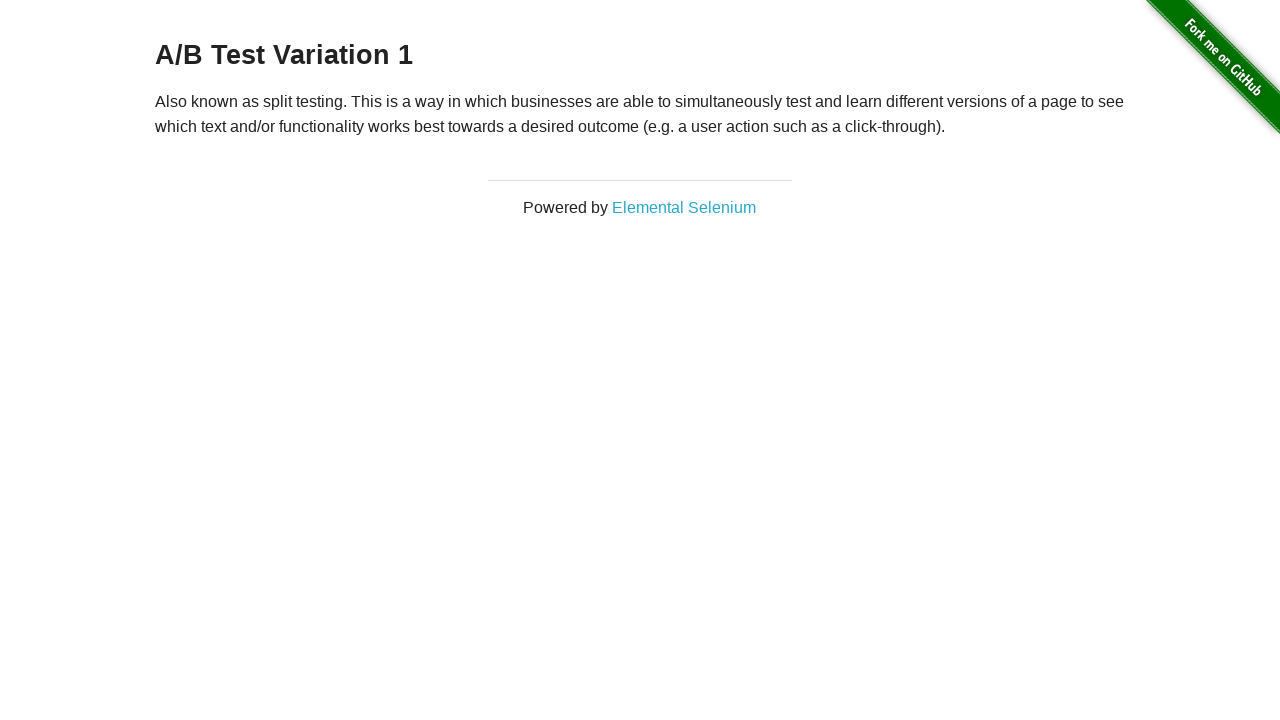

Navigated to A/B test page
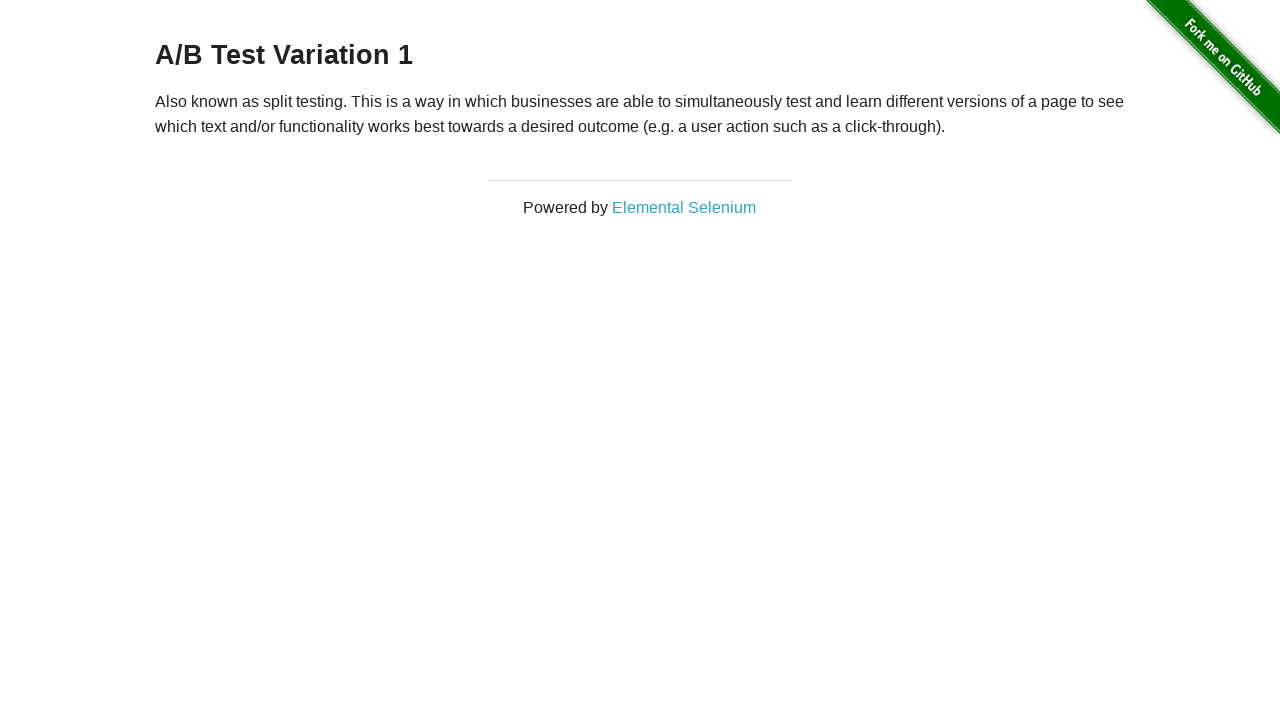

Located h3 heading element
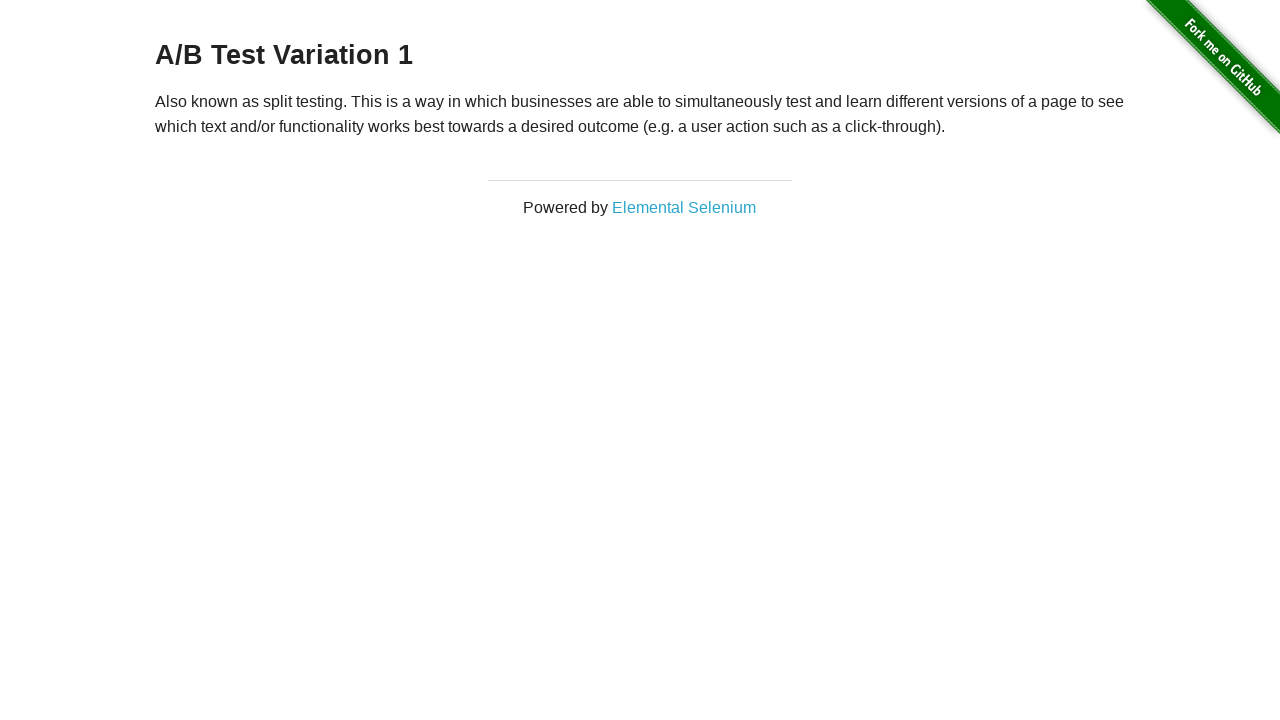

Retrieved heading text: 'A/B Test Variation 1'
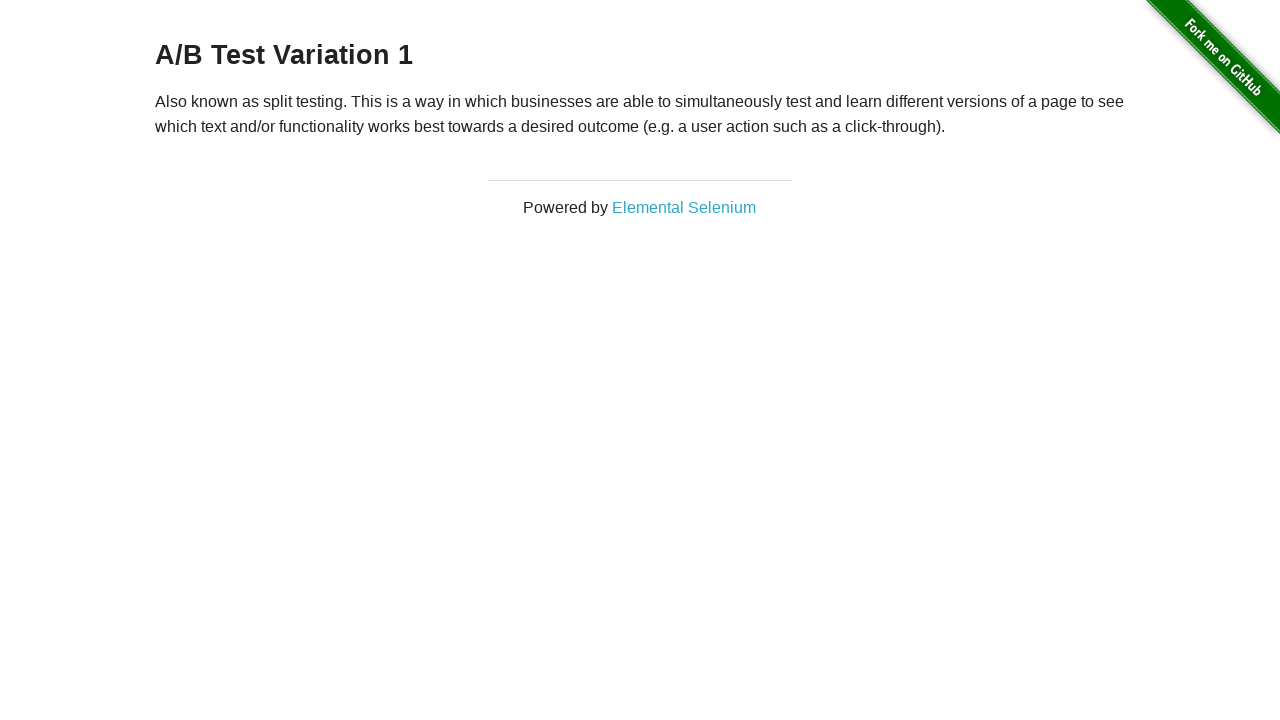

Verified page displays A/B test variation
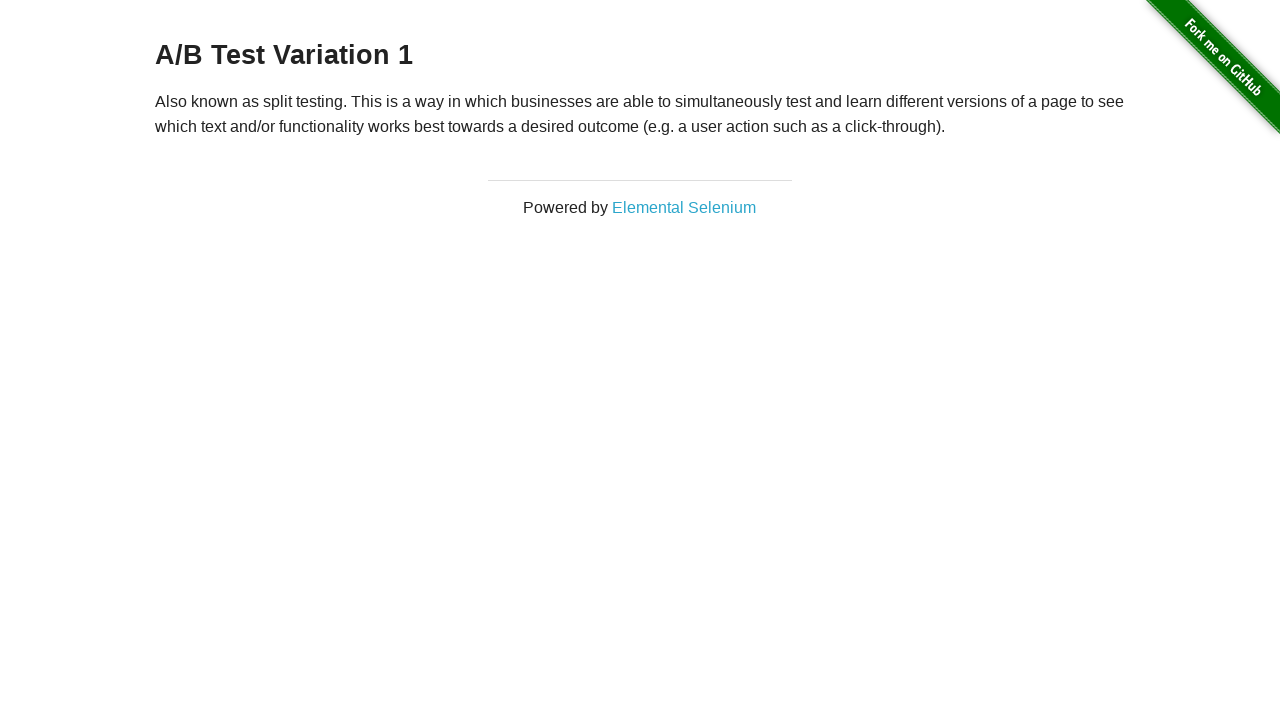

Added optimizelyOptOut cookie to context
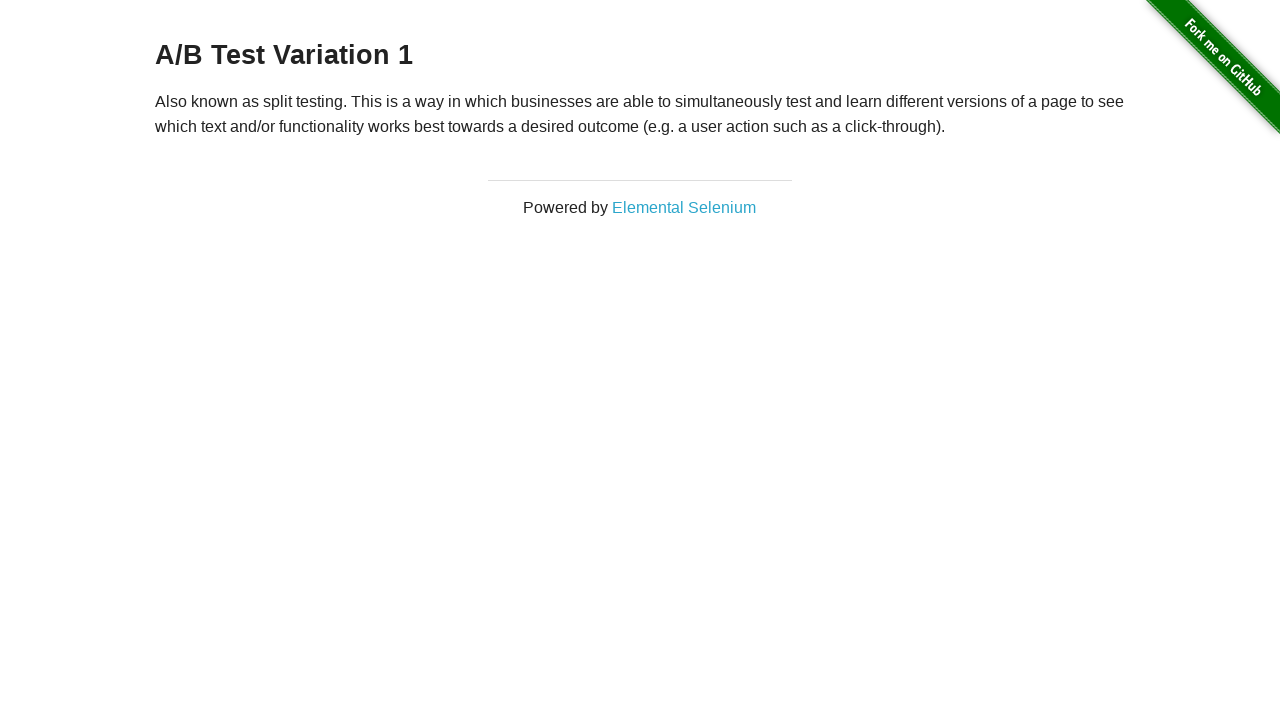

Reloaded page after adding opt-out cookie
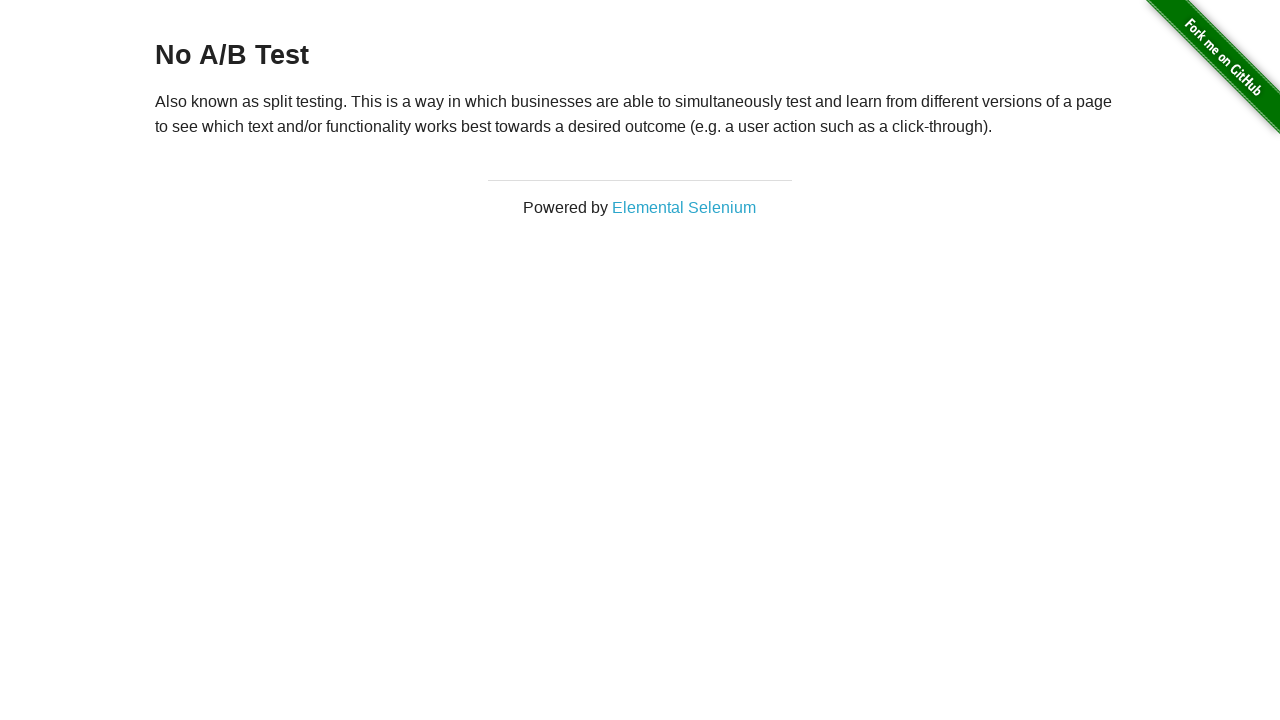

Retrieved heading text after reload: 'No A/B Test'
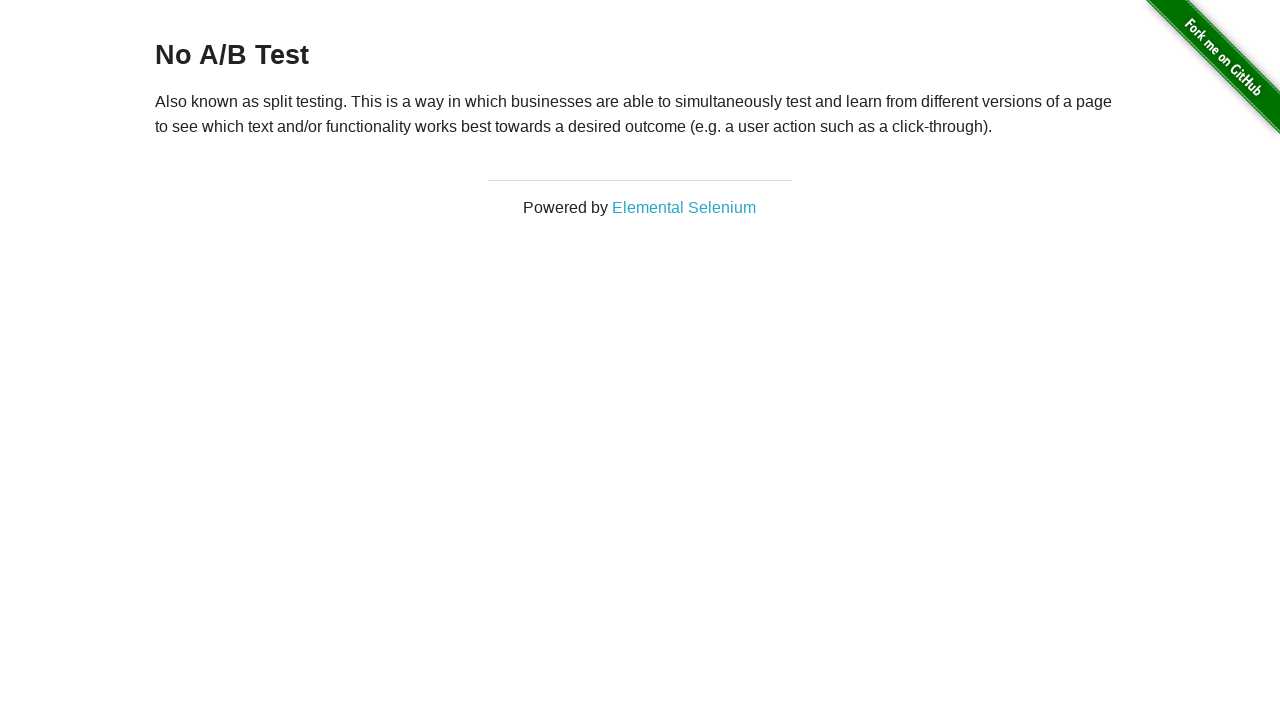

Verified page now displays 'No A/B Test' message
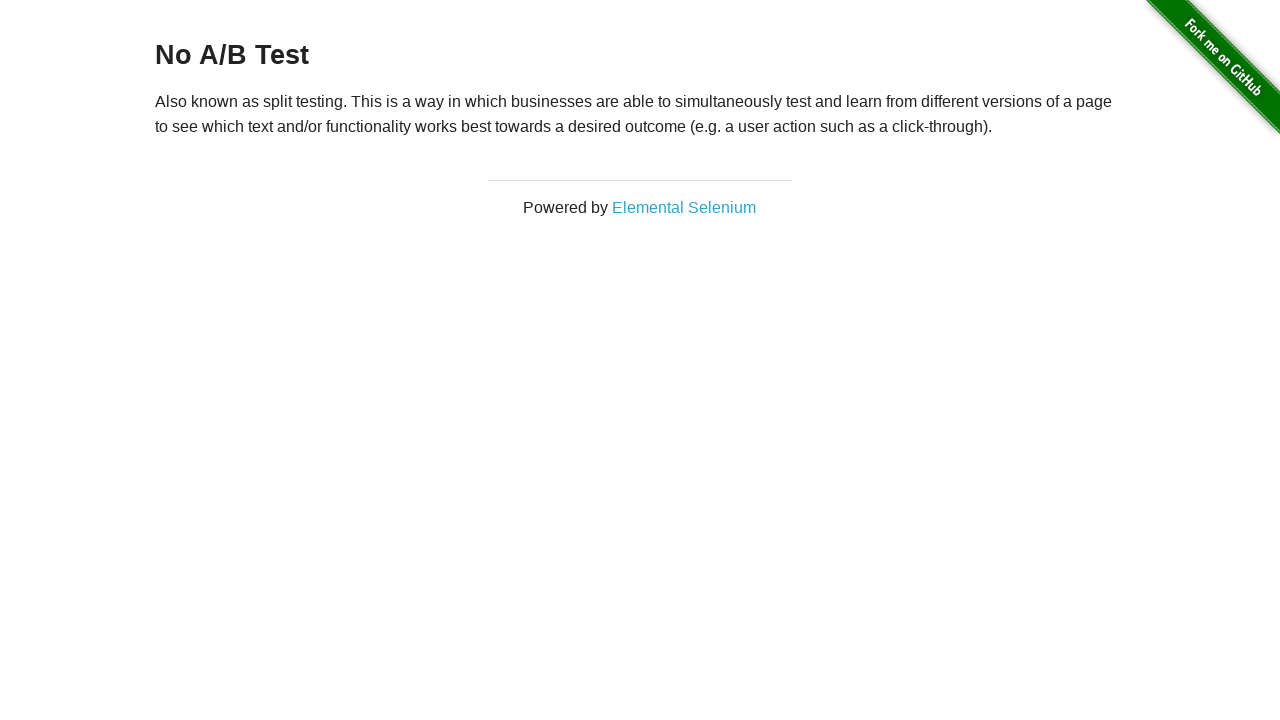

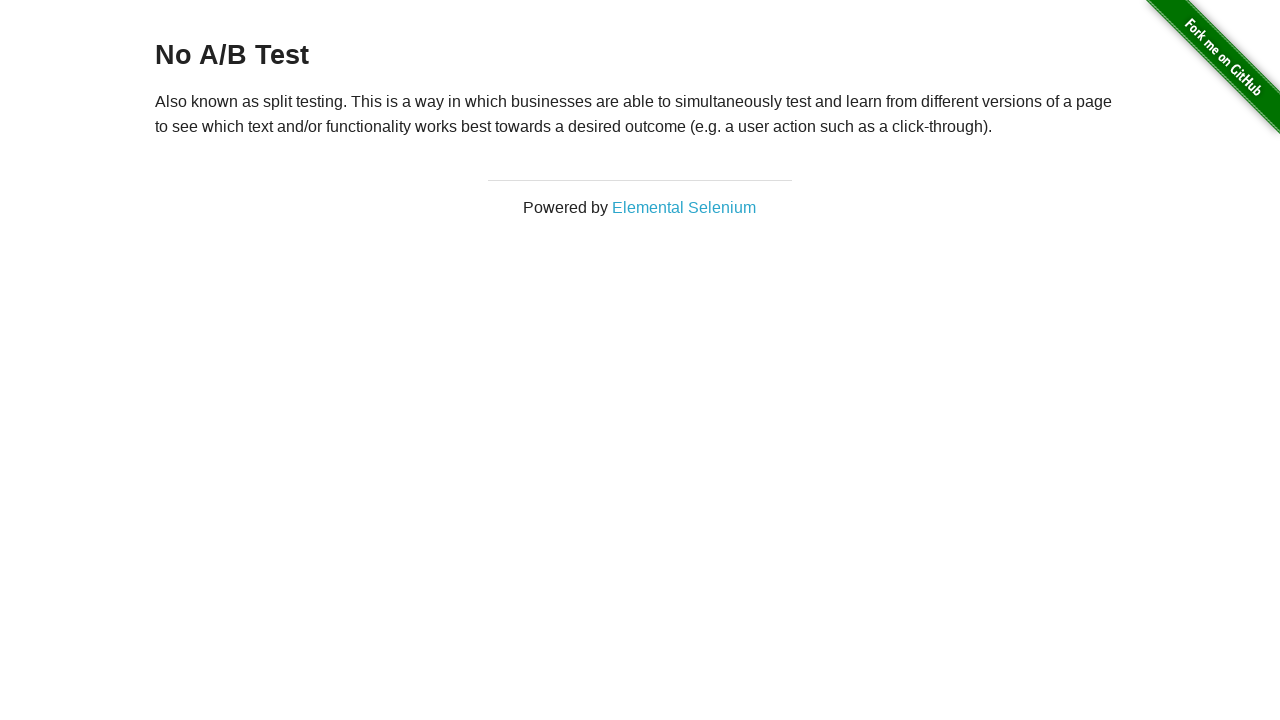